Tests navigation on blogspot sites by visiting gaming and Linux-related blogs and clicking on popular post links and article headlines to verify they are clickable and load correctly.

Starting URL: https://gaming-maniya.blogspot.com/

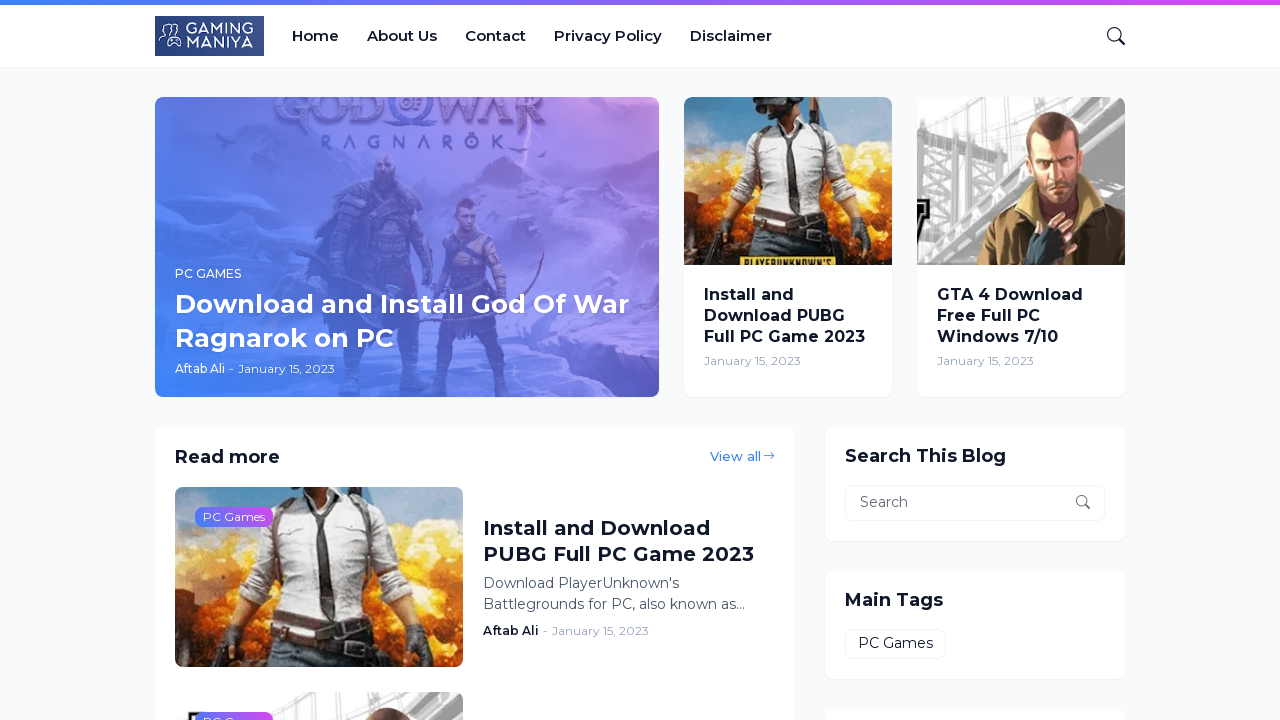

Waited for first popular post selector to load on gaming-maniya blog
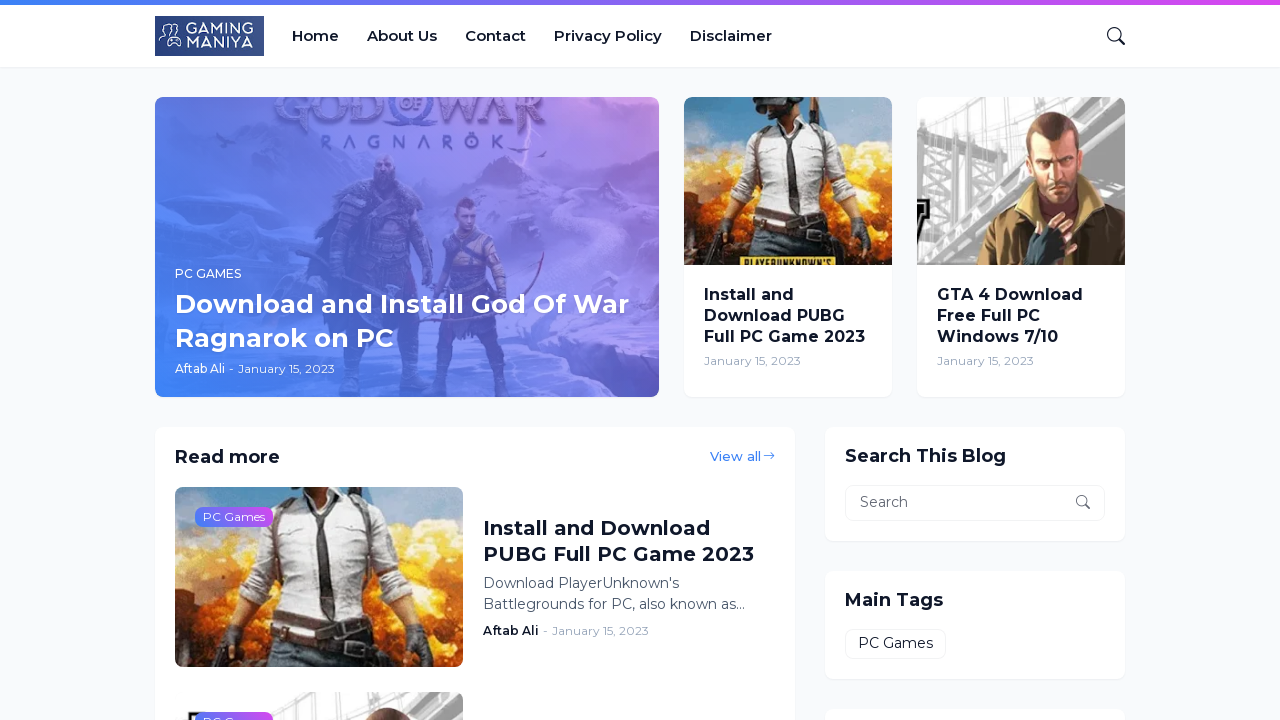

Clicked on first popular post headline on gaming-maniya blog at (407, 322) on xpath=//*[@id="PopularPosts2"]/div/div/div[1]/a/div/h2
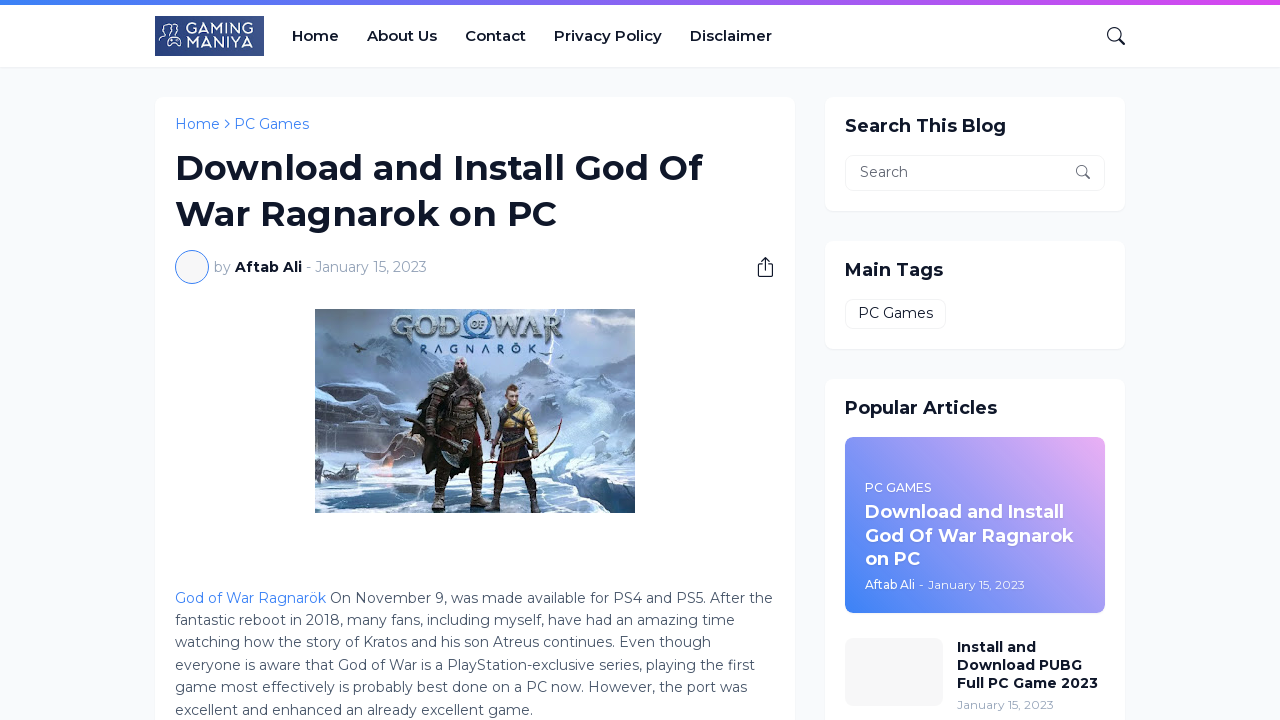

First popular post article loaded successfully
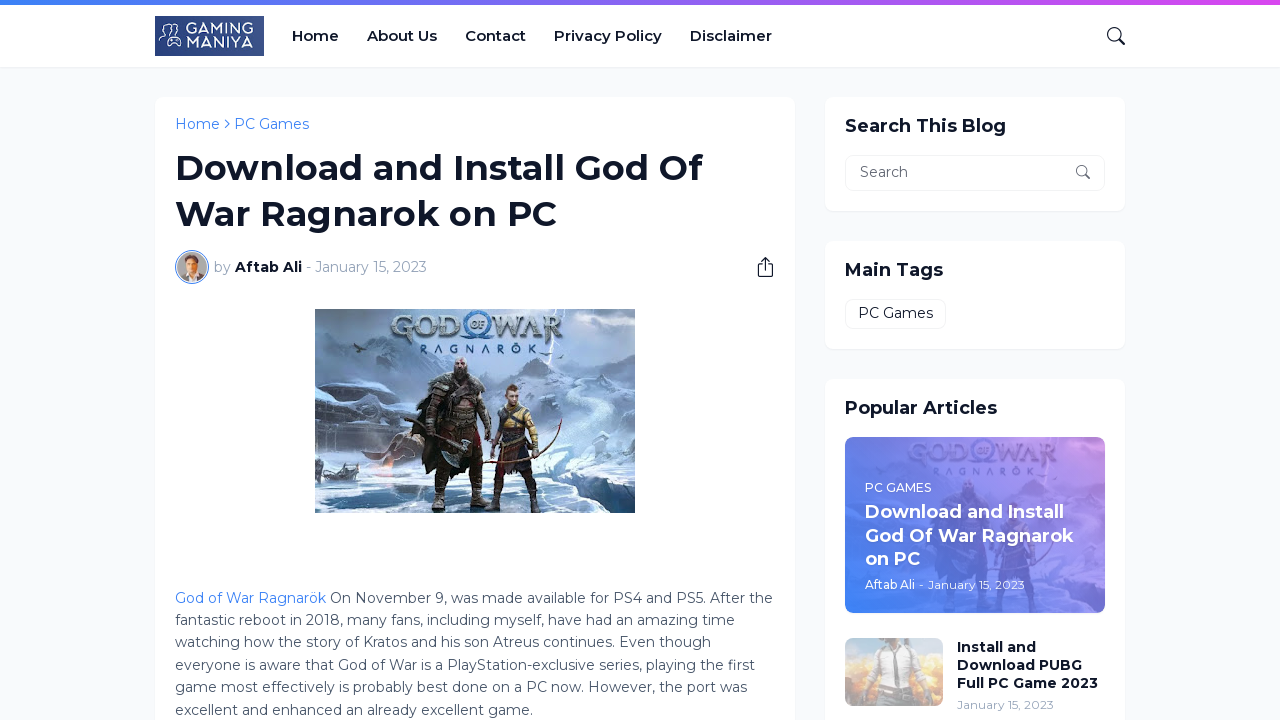

Navigated back to gaming-maniya.blogspot.com homepage
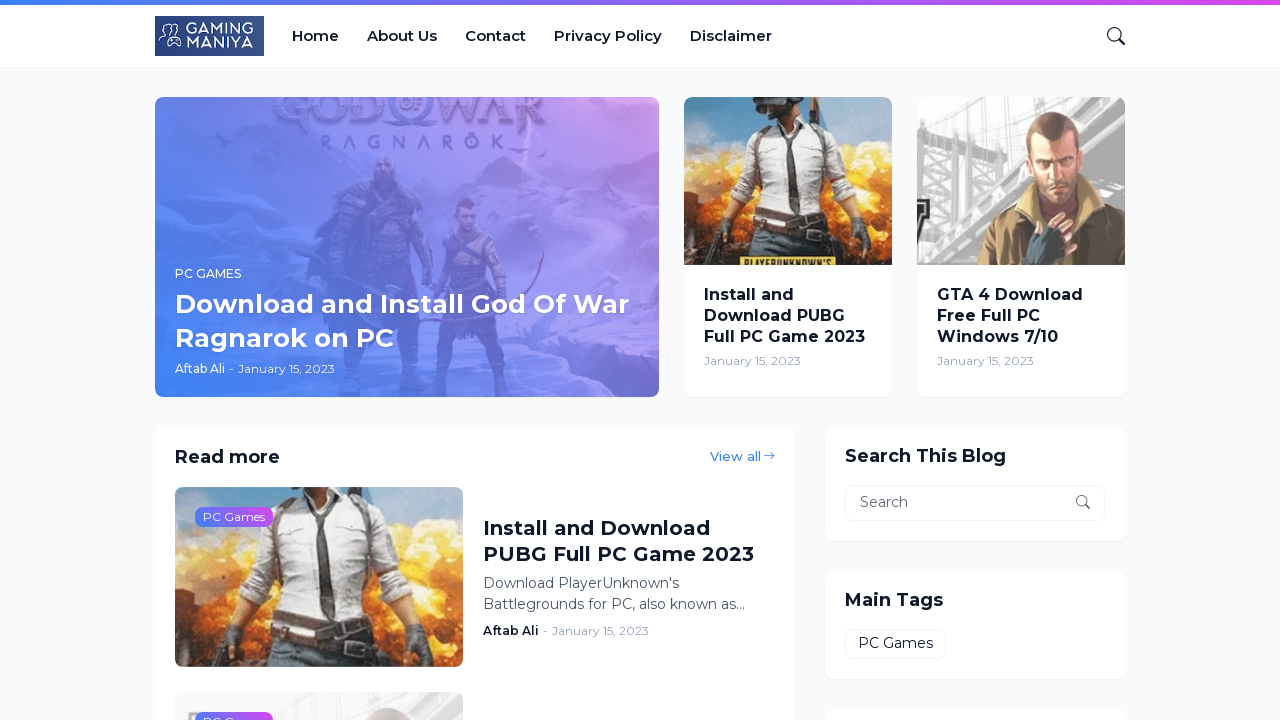

Gaming-maniya homepage loaded successfully
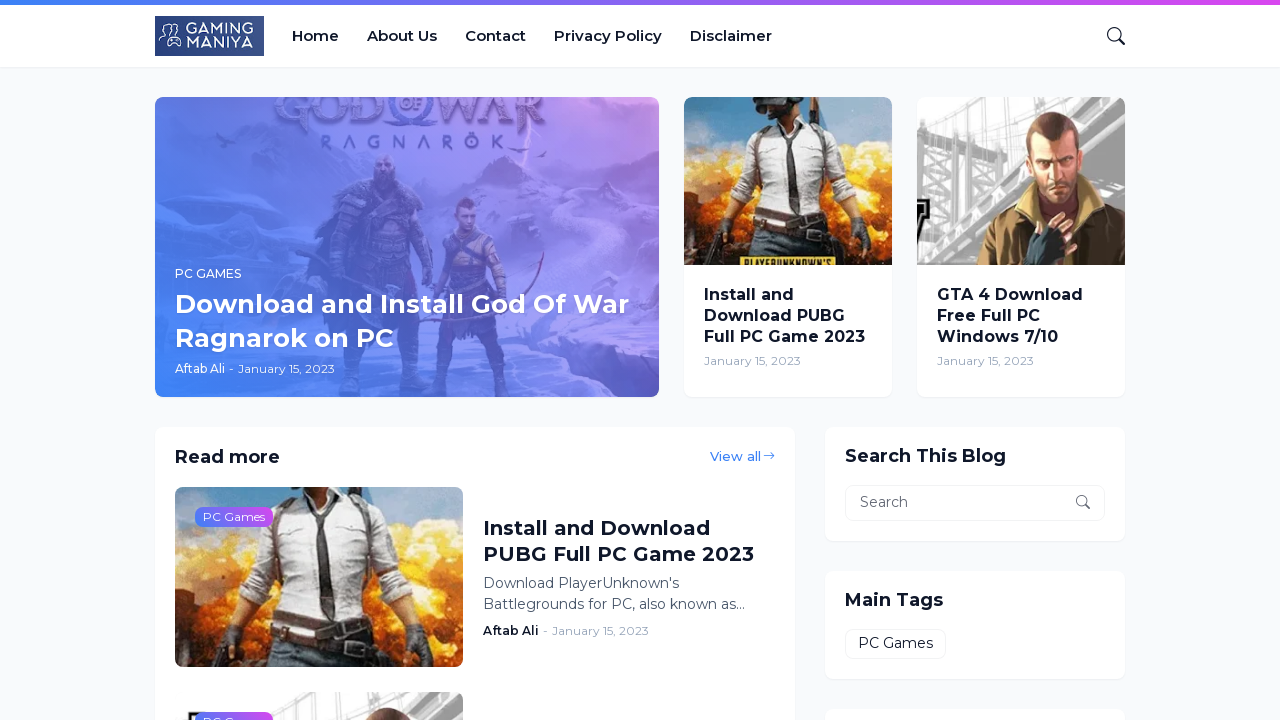

Clicked on second popular post headline on gaming-maniya blog at (788, 316) on xpath=//*[@id="PopularPosts2"]/div/div/div[2]/div[1]/div/h2/a
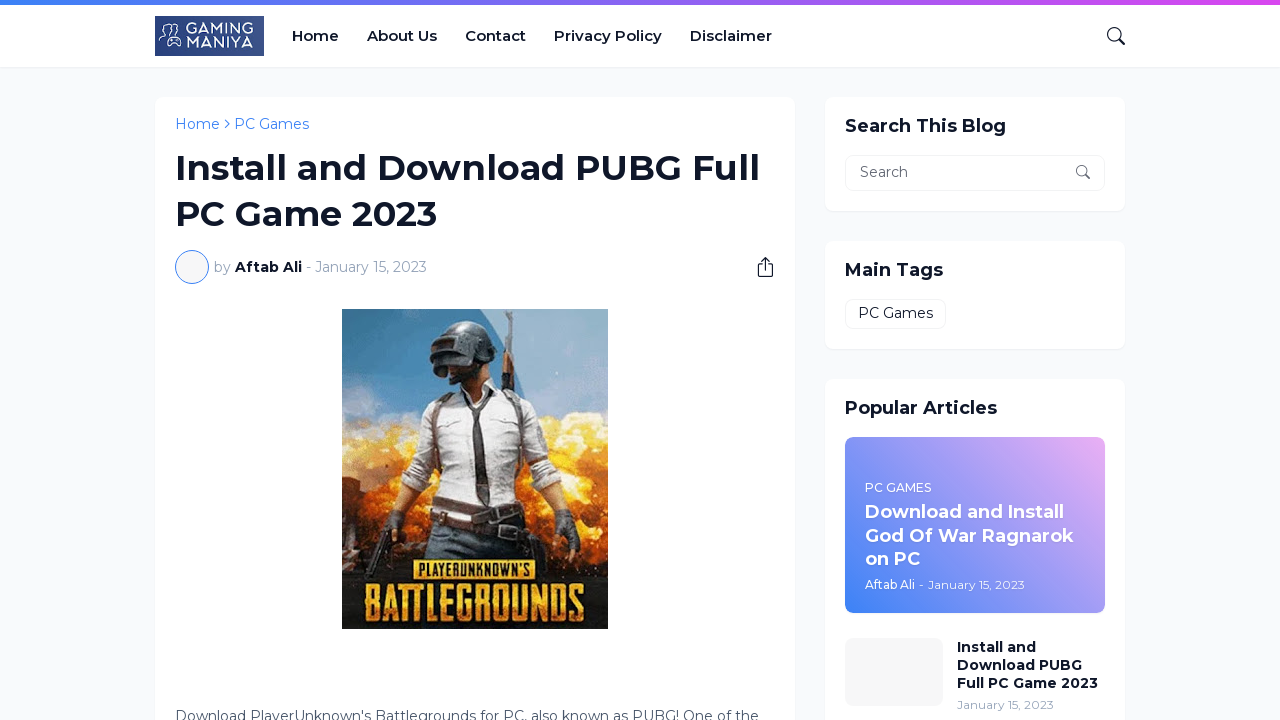

Second popular post article loaded successfully
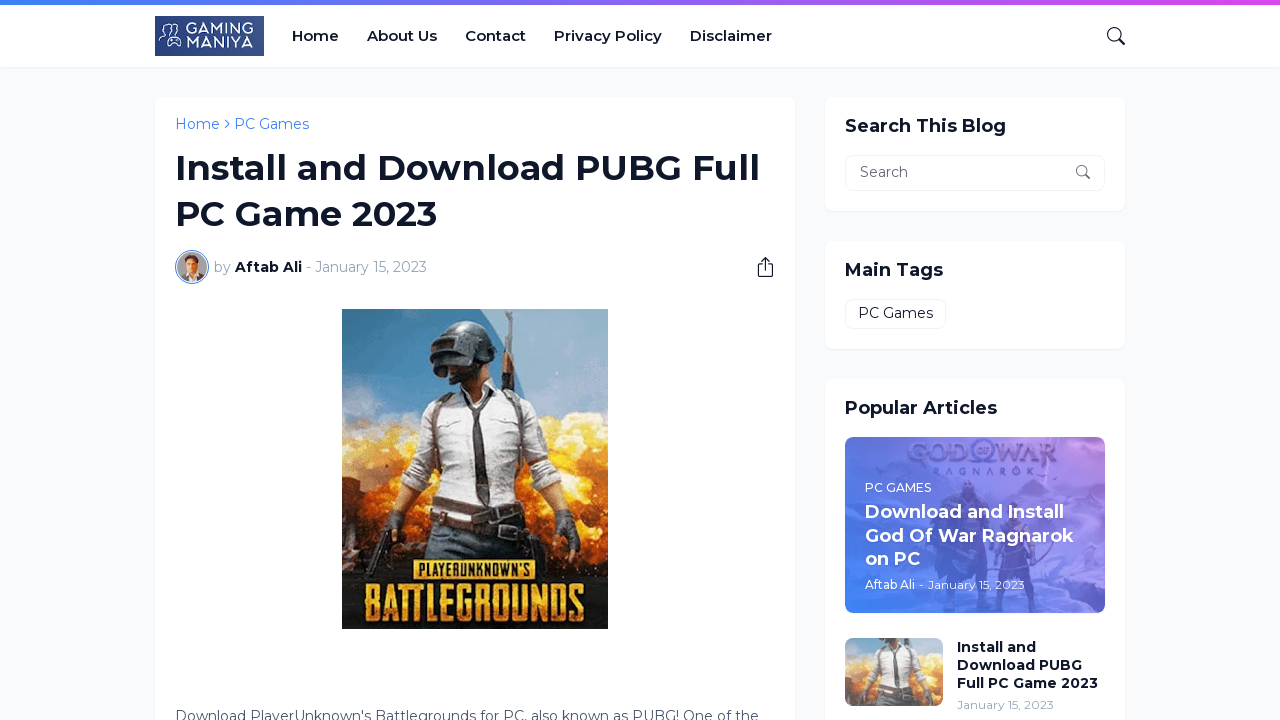

Navigated back to gaming-maniya.blogspot.com homepage
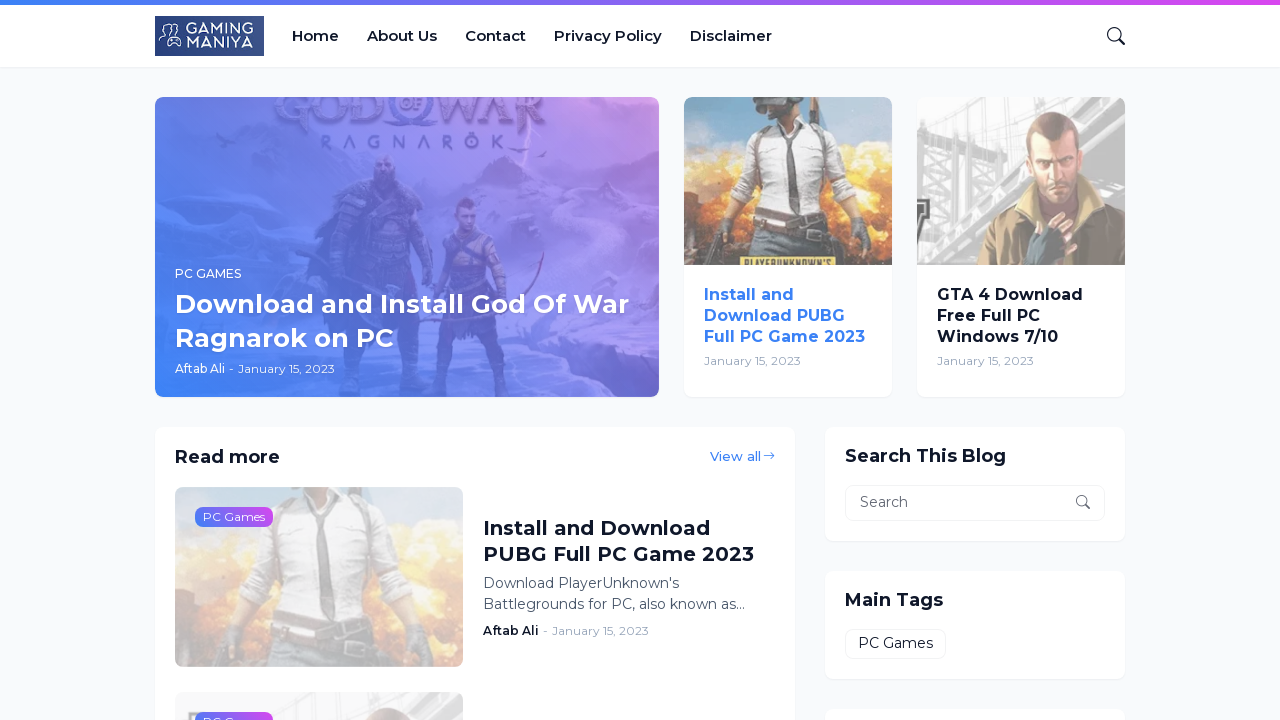

Gaming-maniya homepage loaded successfully
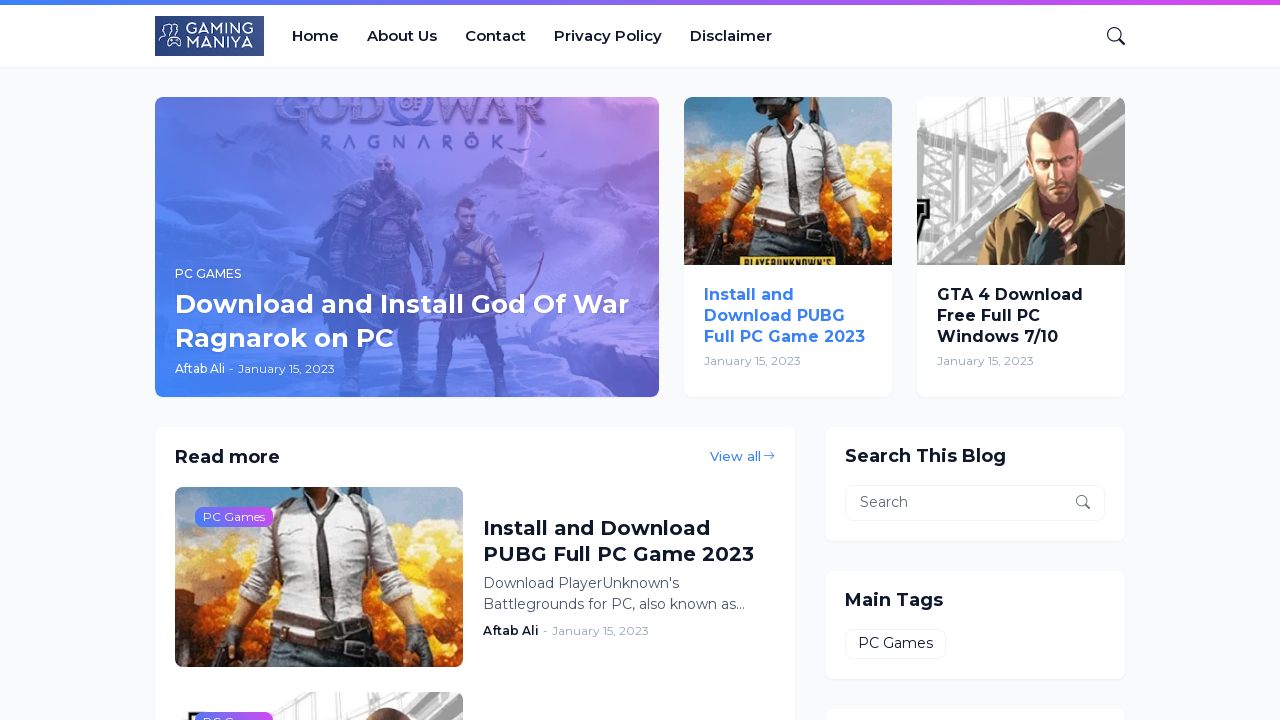

Clicked on third popular post headline on gaming-maniya blog at (1021, 316) on xpath=//*[@id="PopularPosts2"]/div/div/div[2]/div[2]/div/h2/a
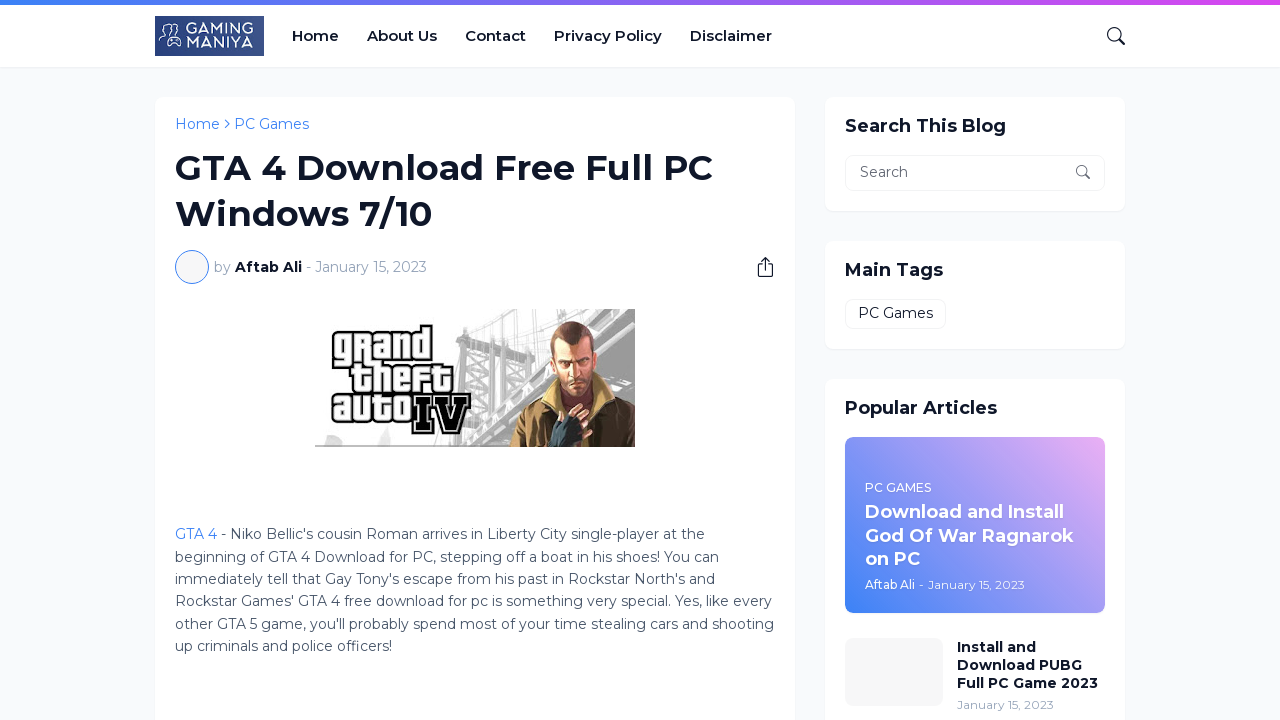

Third popular post article loaded successfully
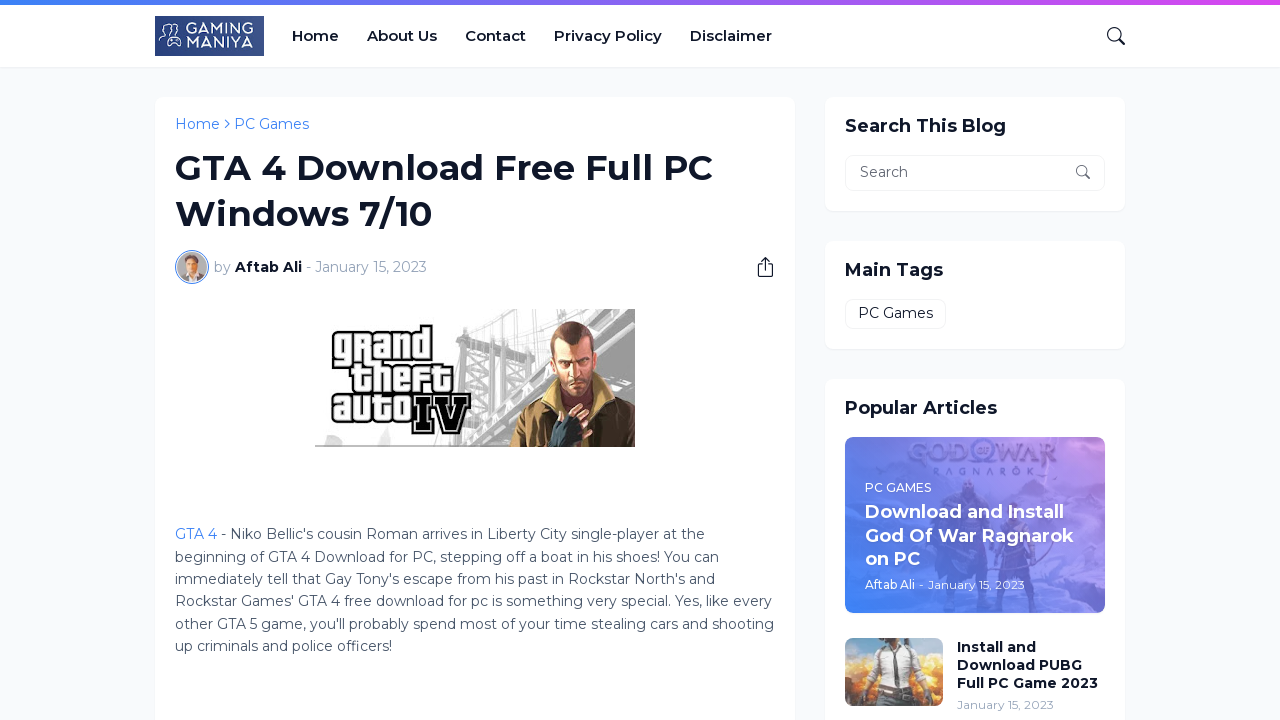

Navigated to kali-llinux.blogspot.com
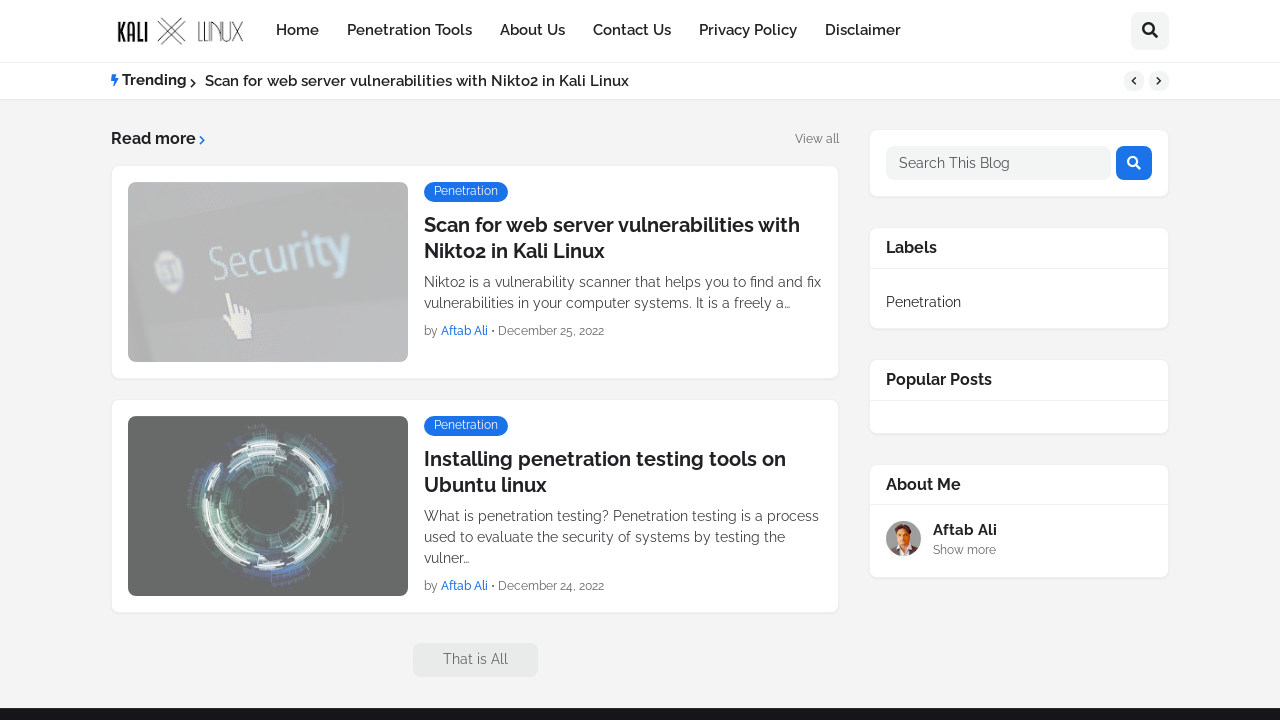

Kali-llinux blog homepage loaded successfully
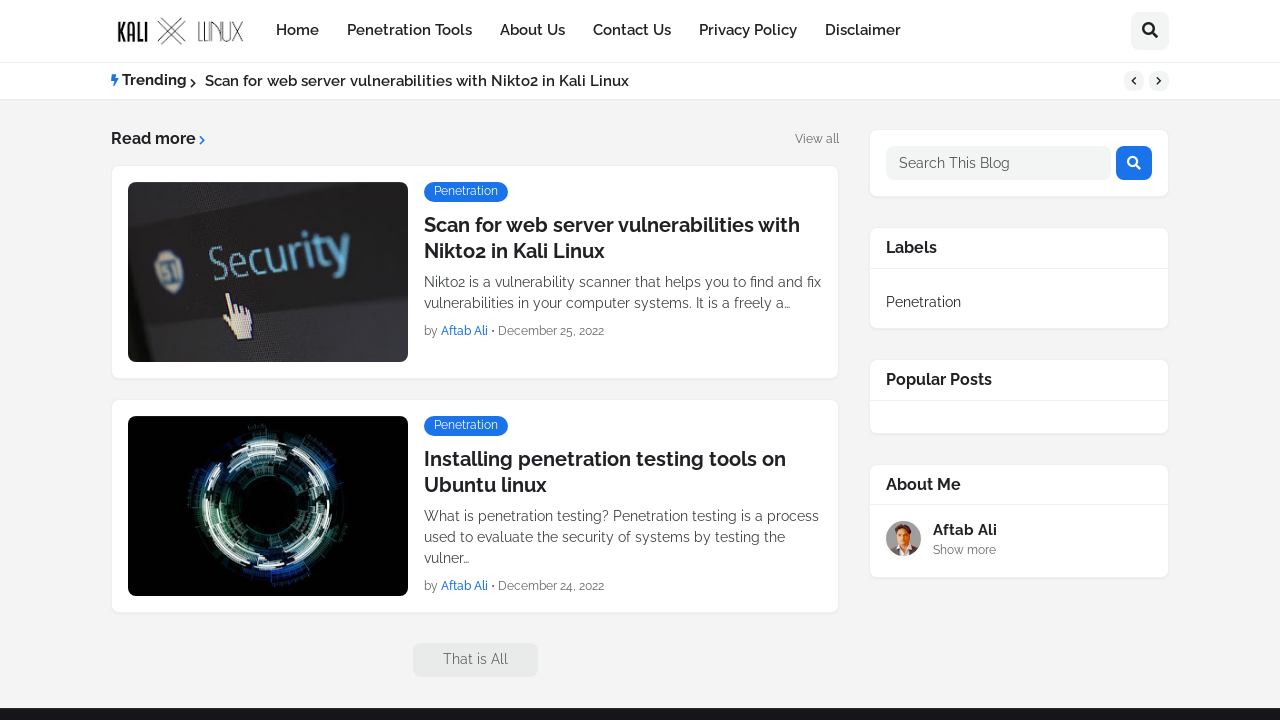

Clicked on first article headline on kali-llinux blog at (623, 238) on xpath=//*[@id="Blog1"]/div[1]/div[2]/article[1]/div/h2/a
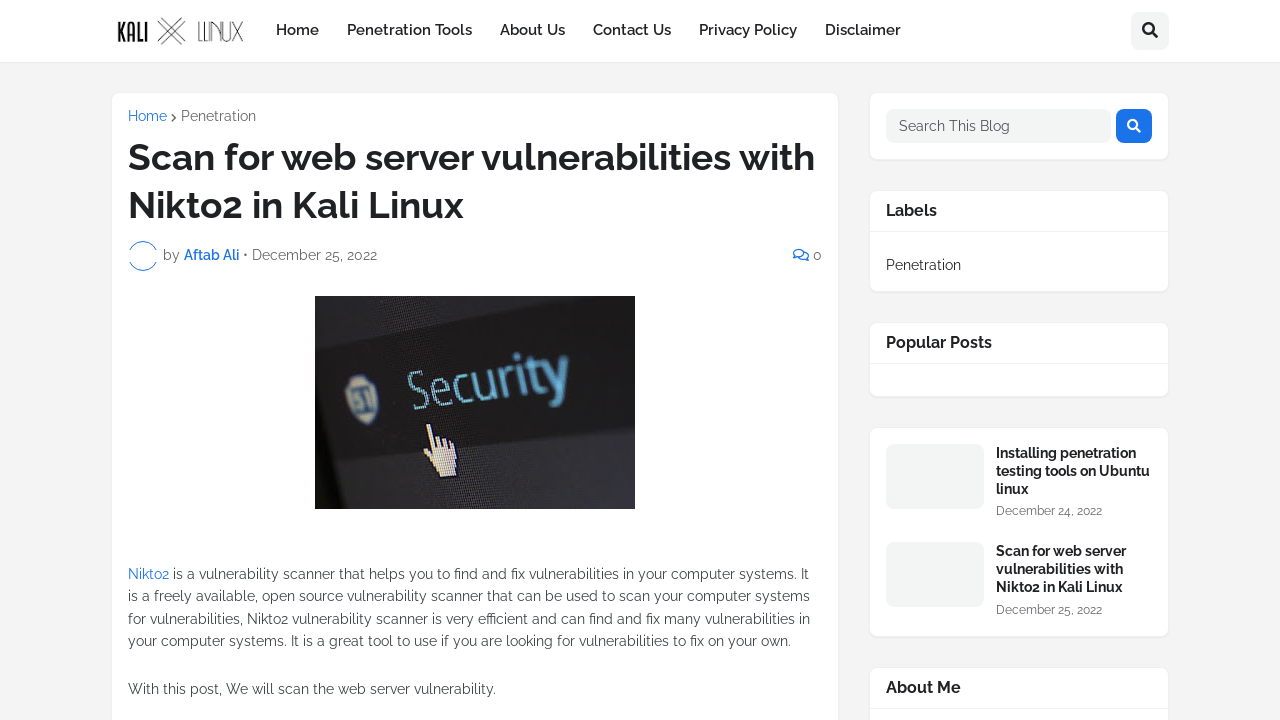

First article loaded successfully on kali-llinux blog
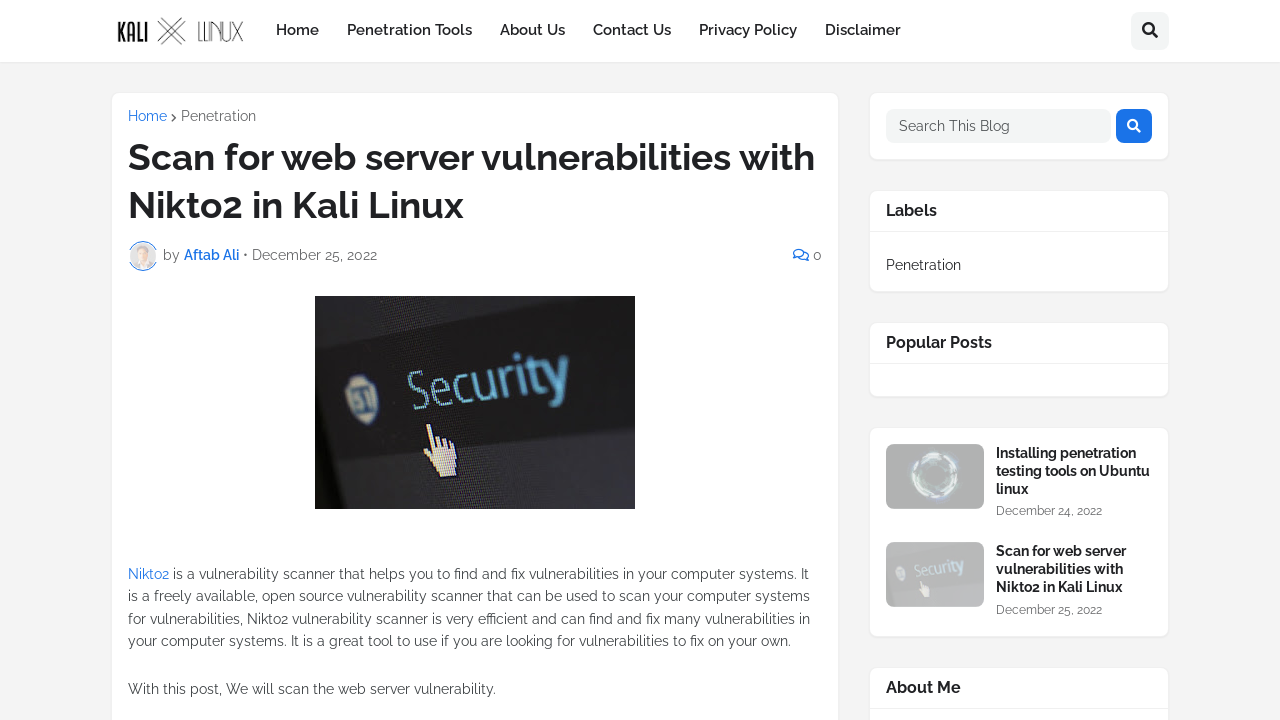

Navigated back to kali-llinux.blogspot.com homepage
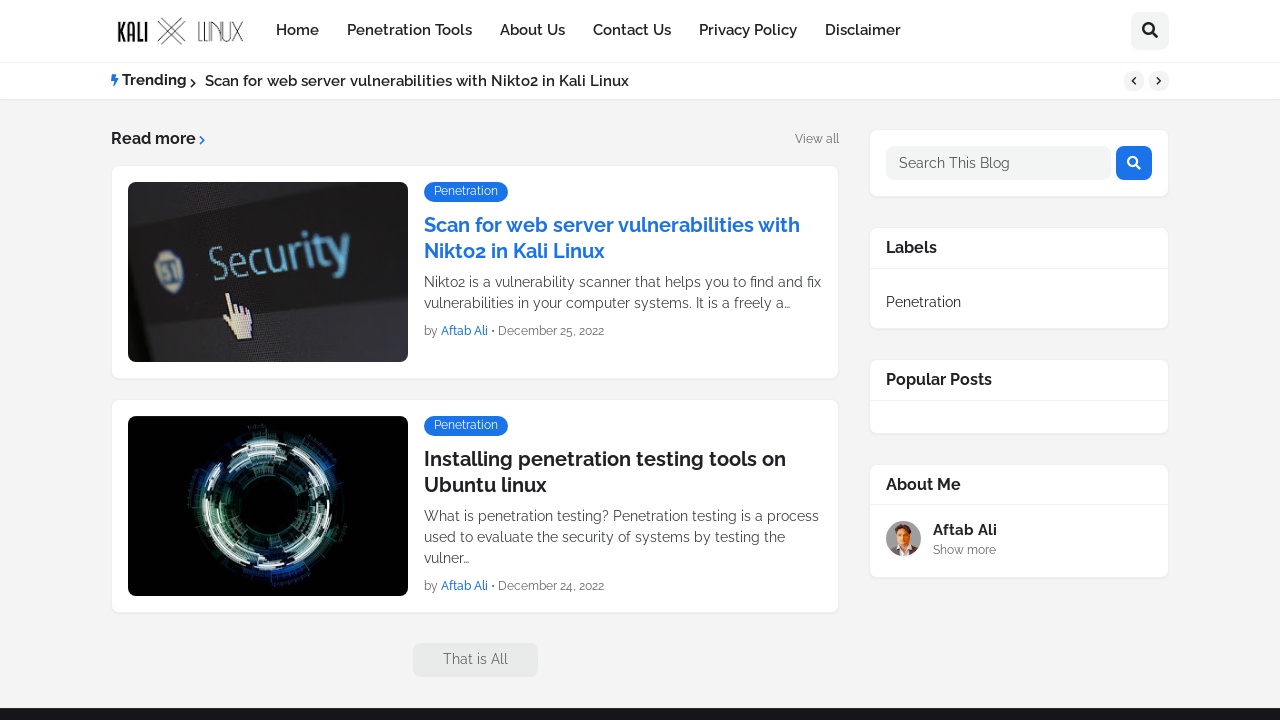

Kali-llinux blog homepage loaded successfully
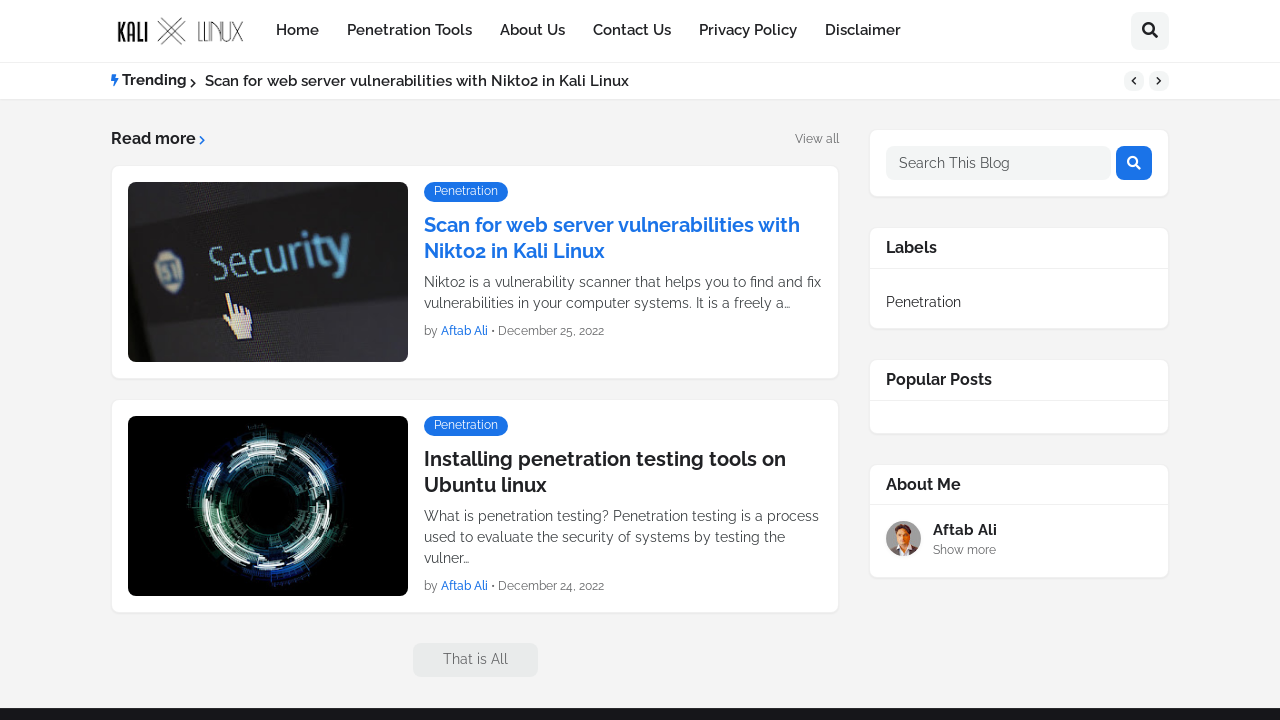

Clicked on second article headline on kali-llinux blog at (623, 472) on xpath=//*[@id="Blog1"]/div[1]/div[2]/article[2]/div/h2/a
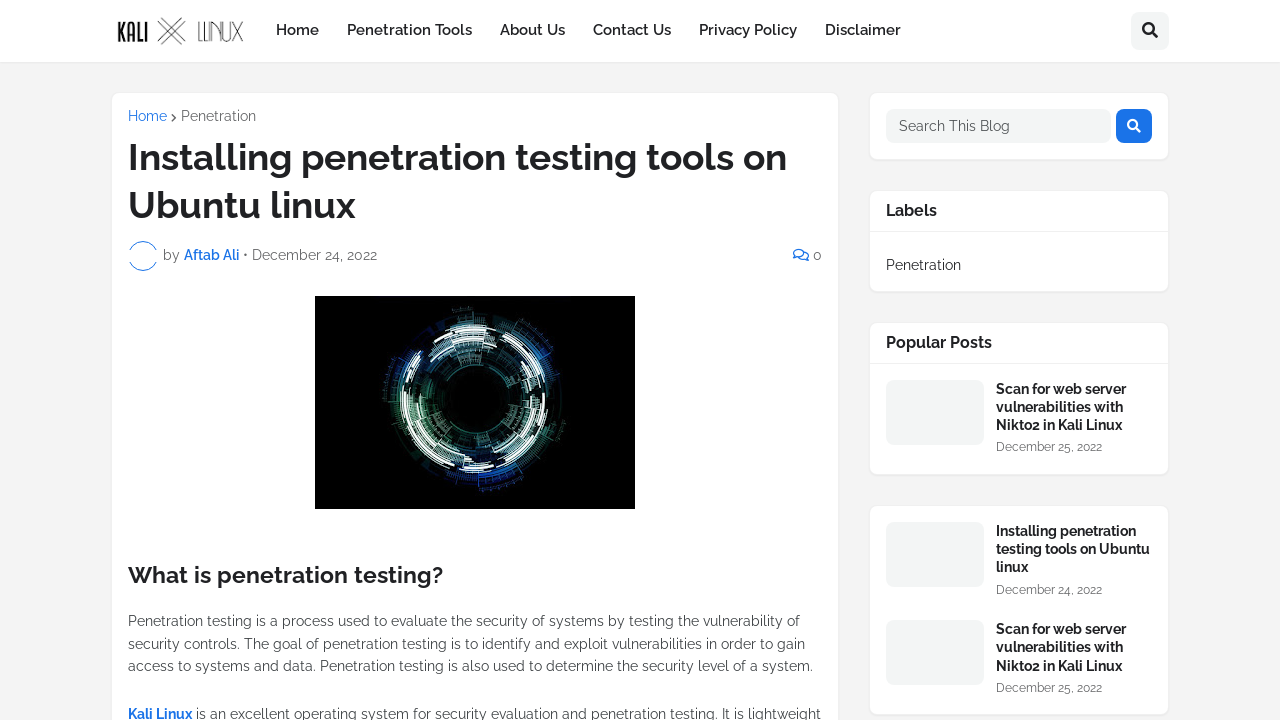

Second article loaded successfully on kali-llinux blog
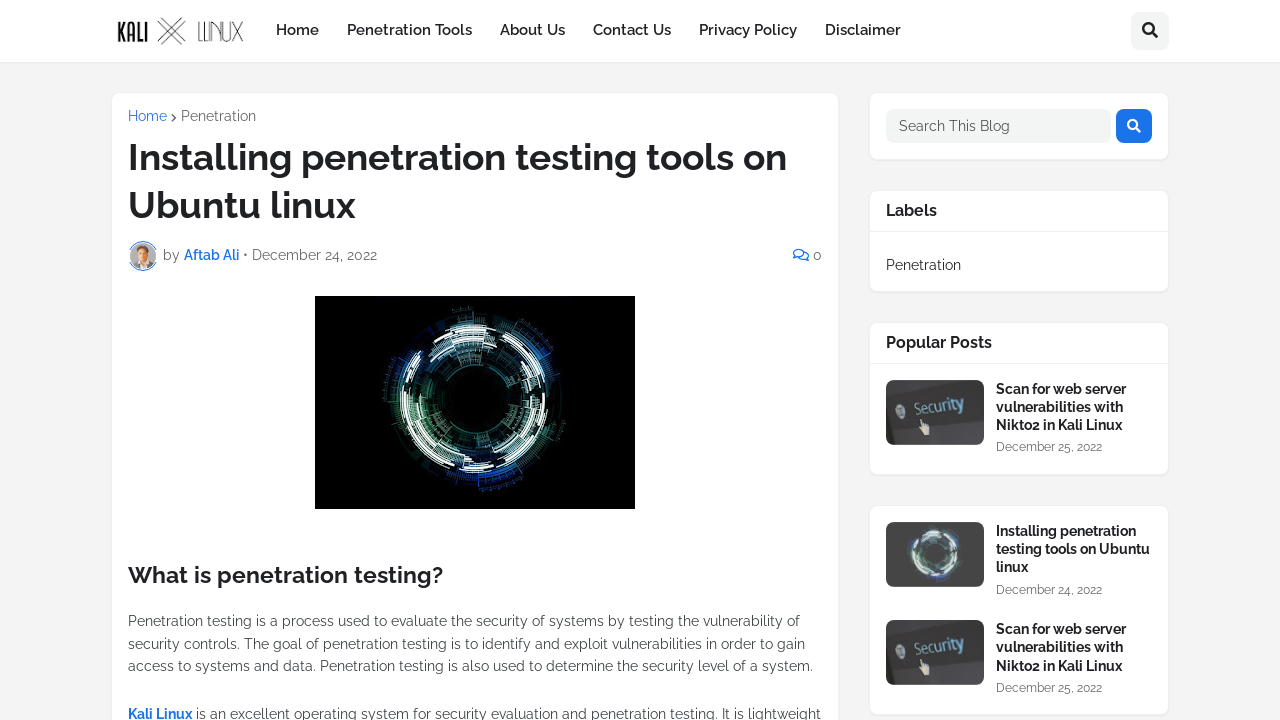

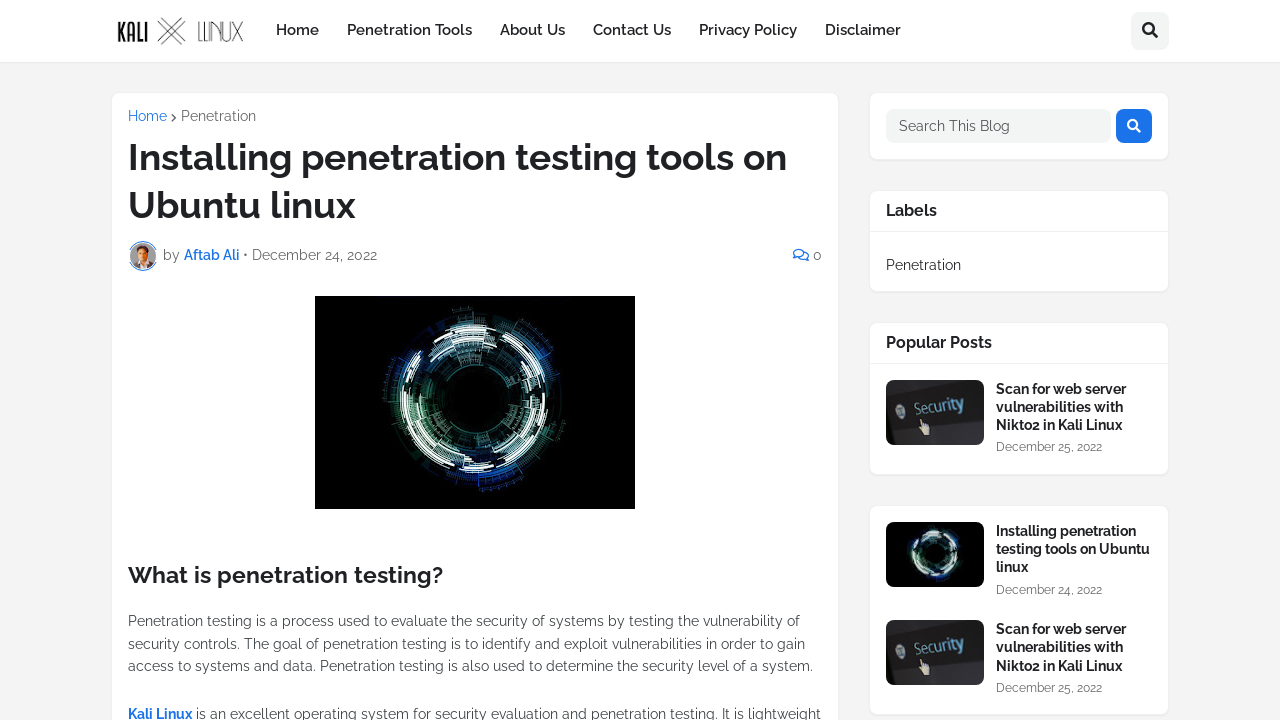